Navigates to CoinMarketCap homepage and verifies the cryptocurrency data table is loaded and visible

Starting URL: https://coinmarketcap.com/

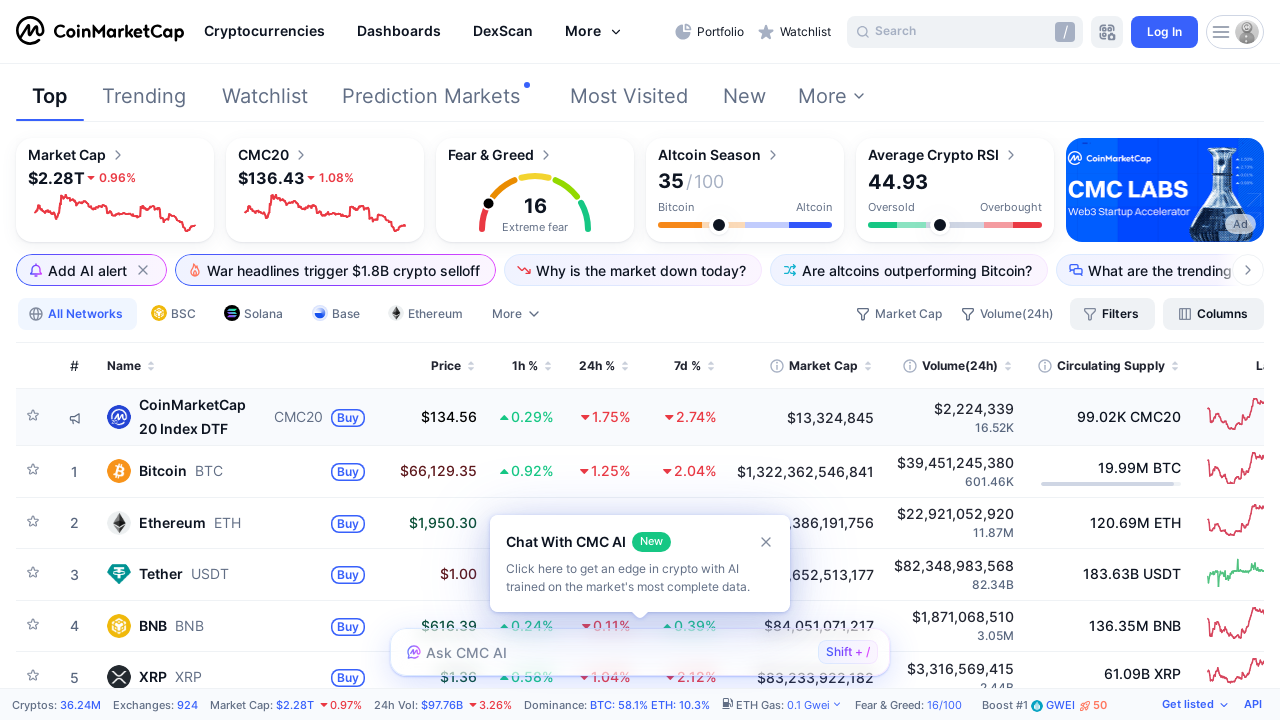

Navigated to CoinMarketCap homepage
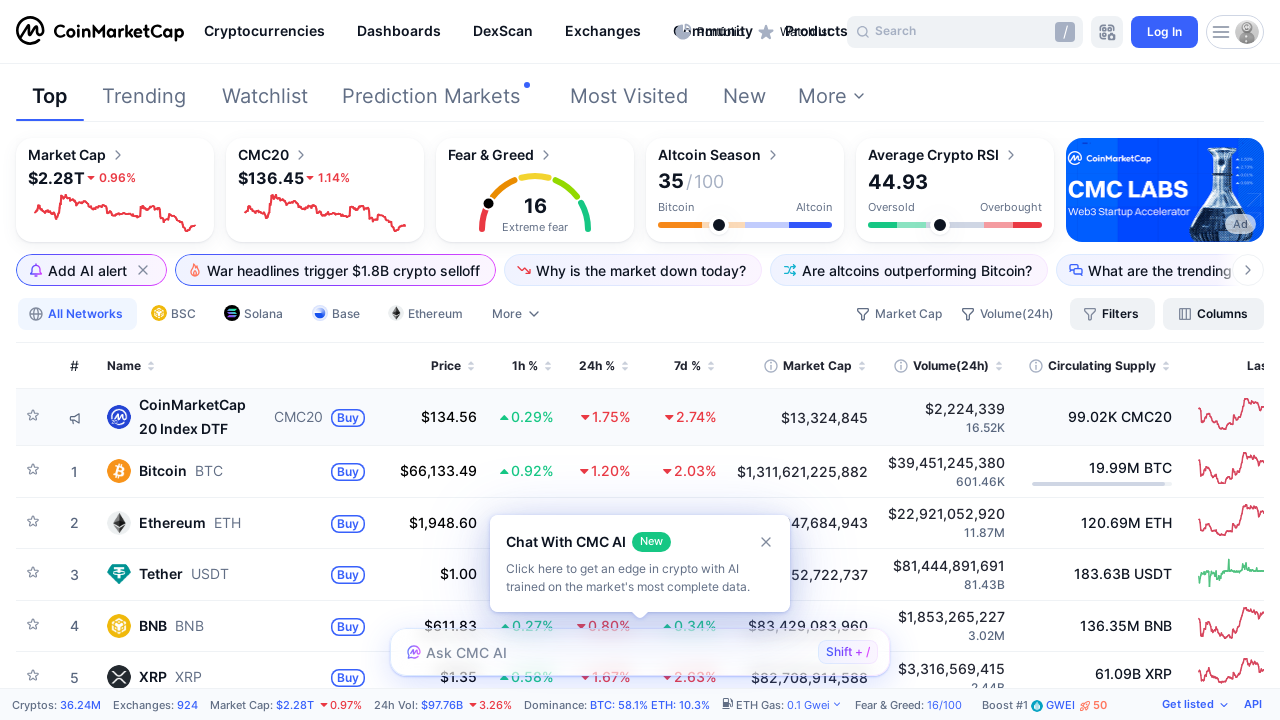

Cryptocurrency data table loaded
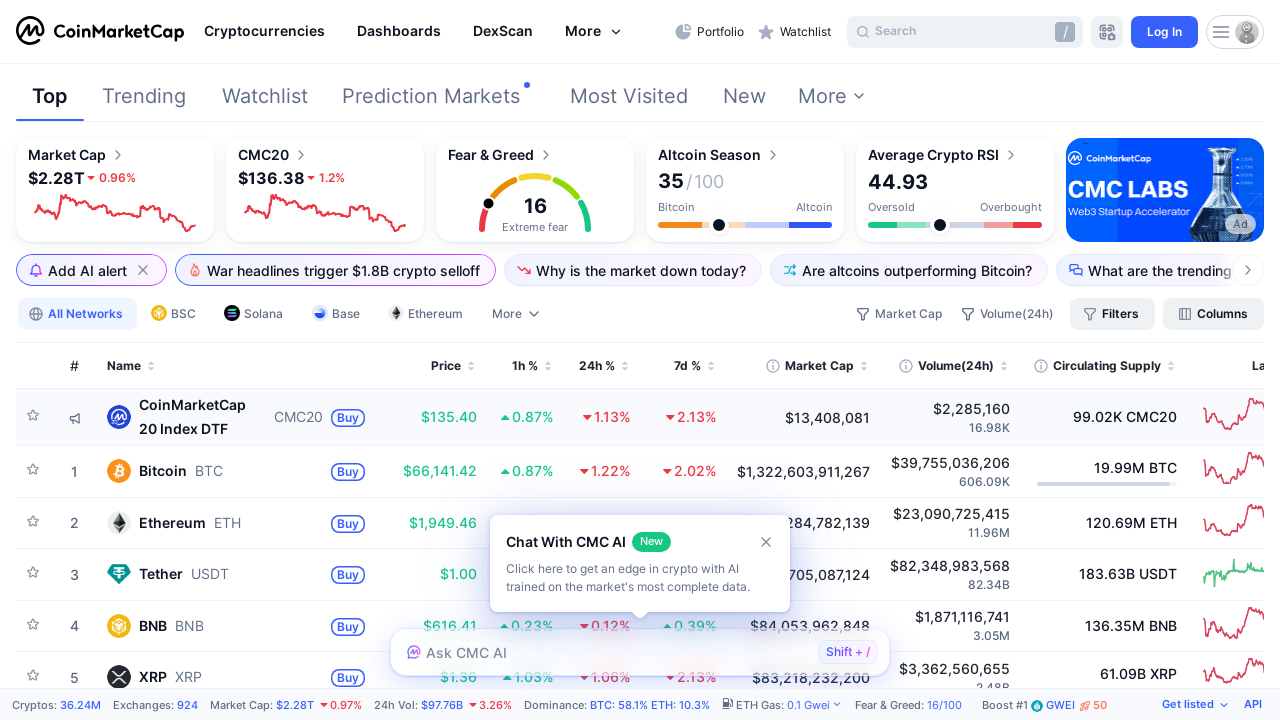

First row price data is visible in the table
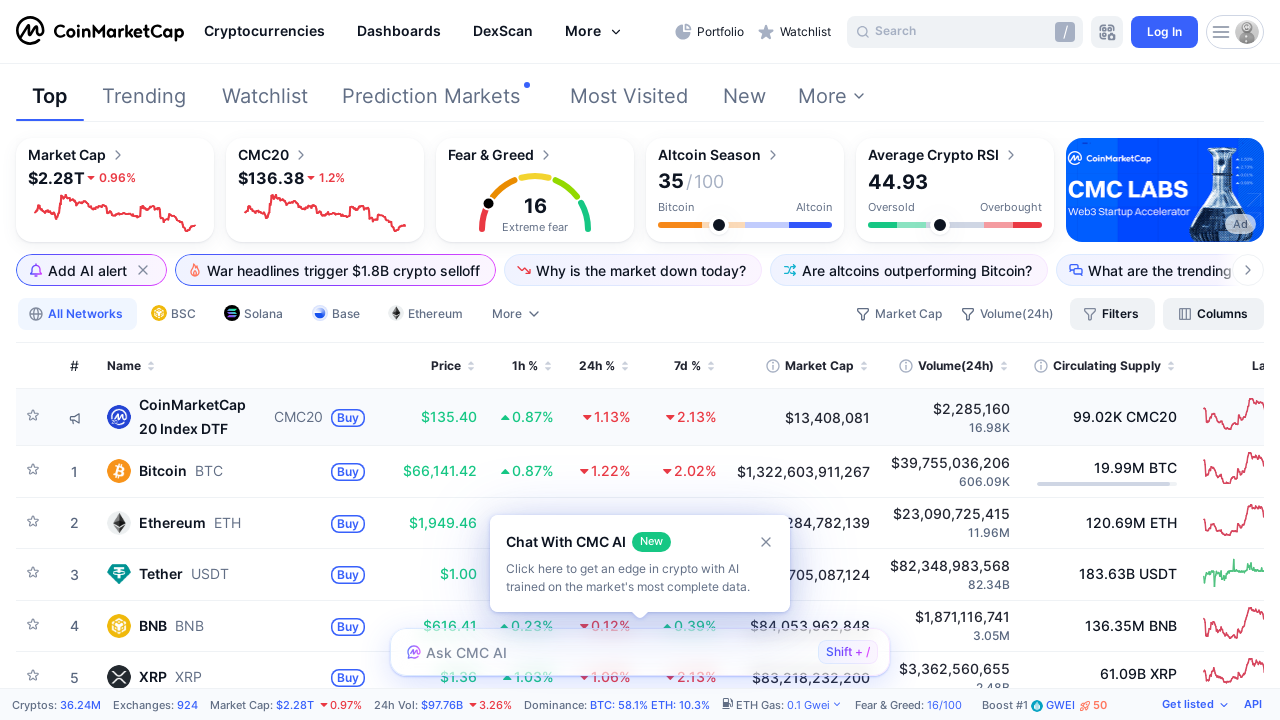

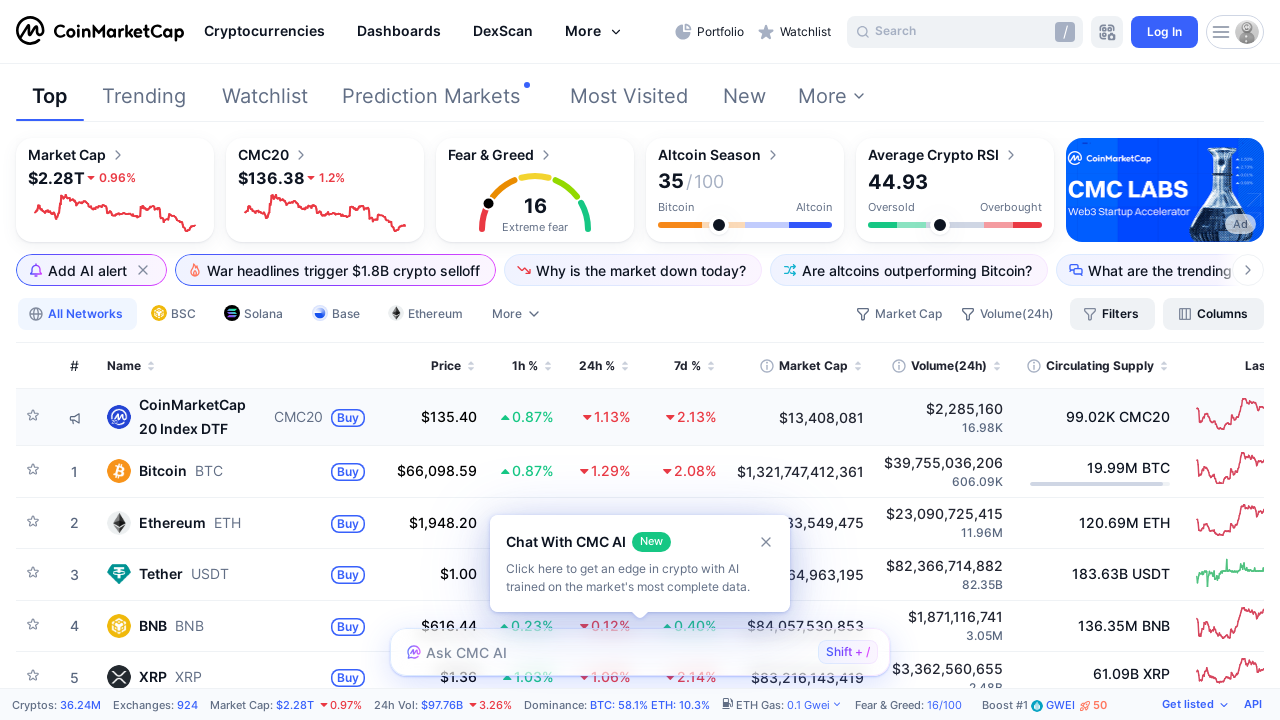